Opens the appointment modal and fills in the owner's phone number field.

Starting URL: https://test-a-pet.vercel.app/

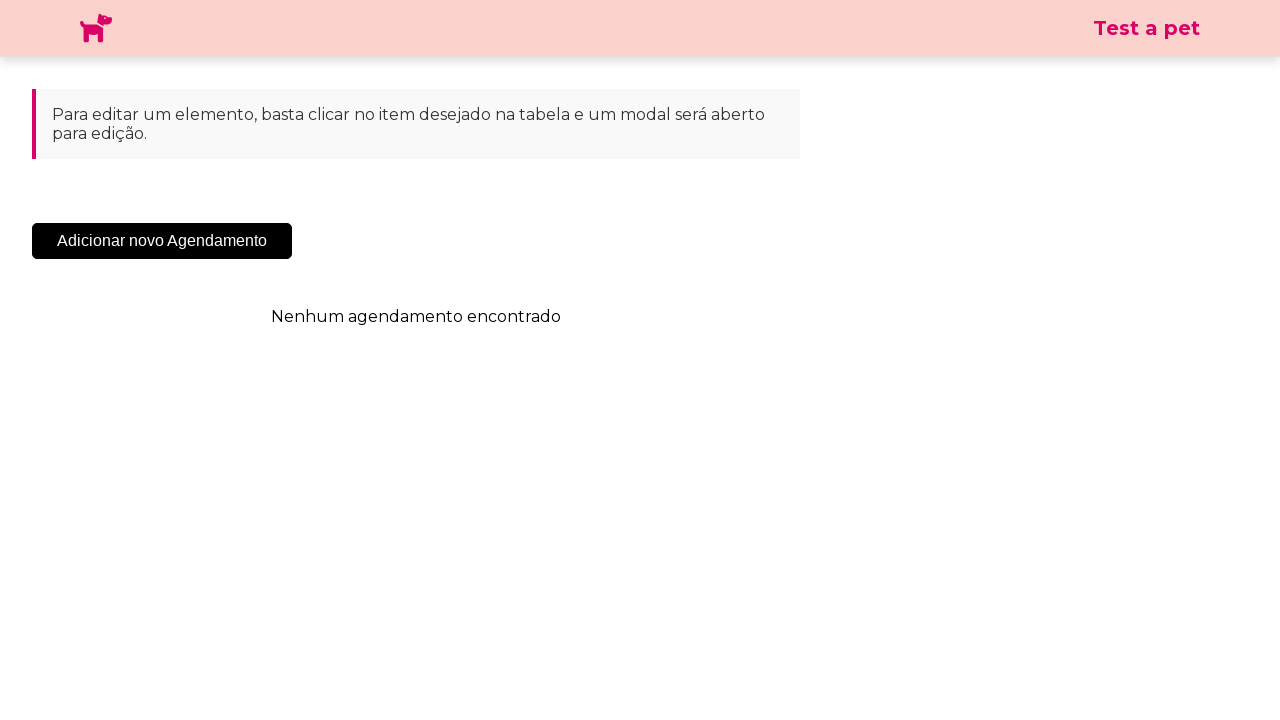

Clicked 'Adicionar Novo Agendamento' button to open appointment modal at (162, 241) on .sc-cHqXqK.kZzwzX
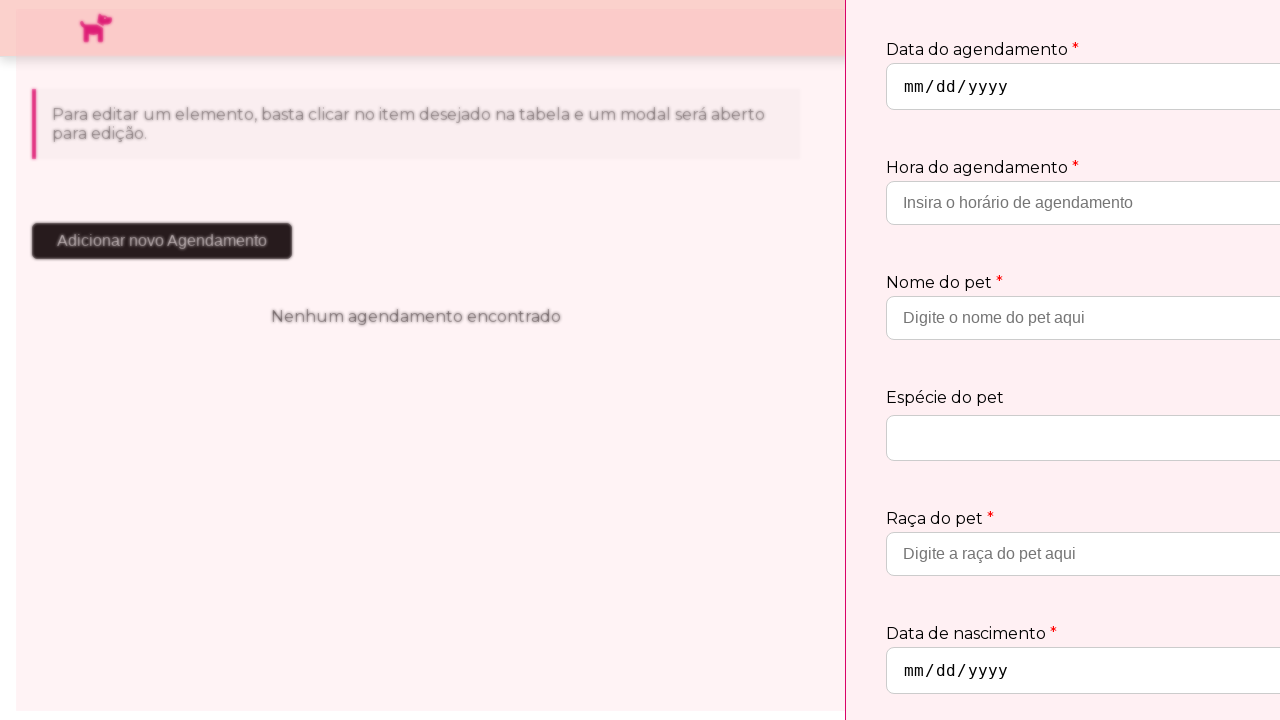

Appointment modal appeared and is visible
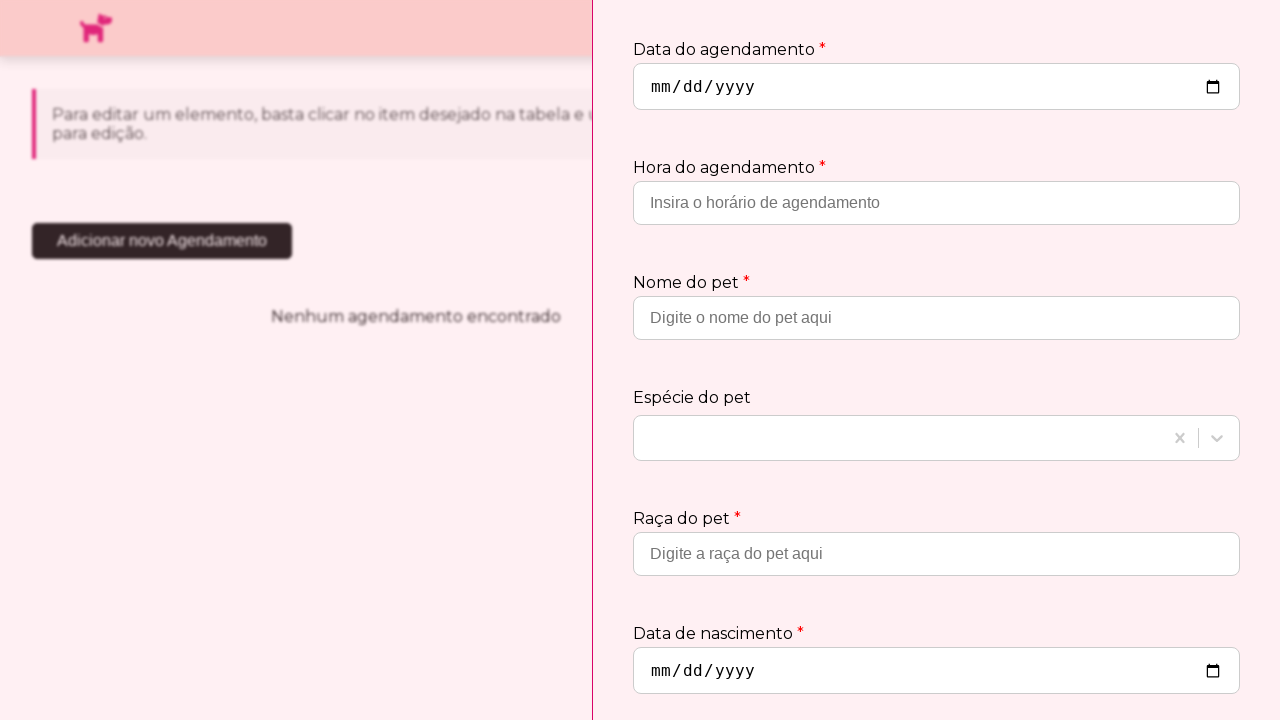

Filled owner's phone number field with '555-123-4567' on input[placeholder='Insira o telefone de contato']
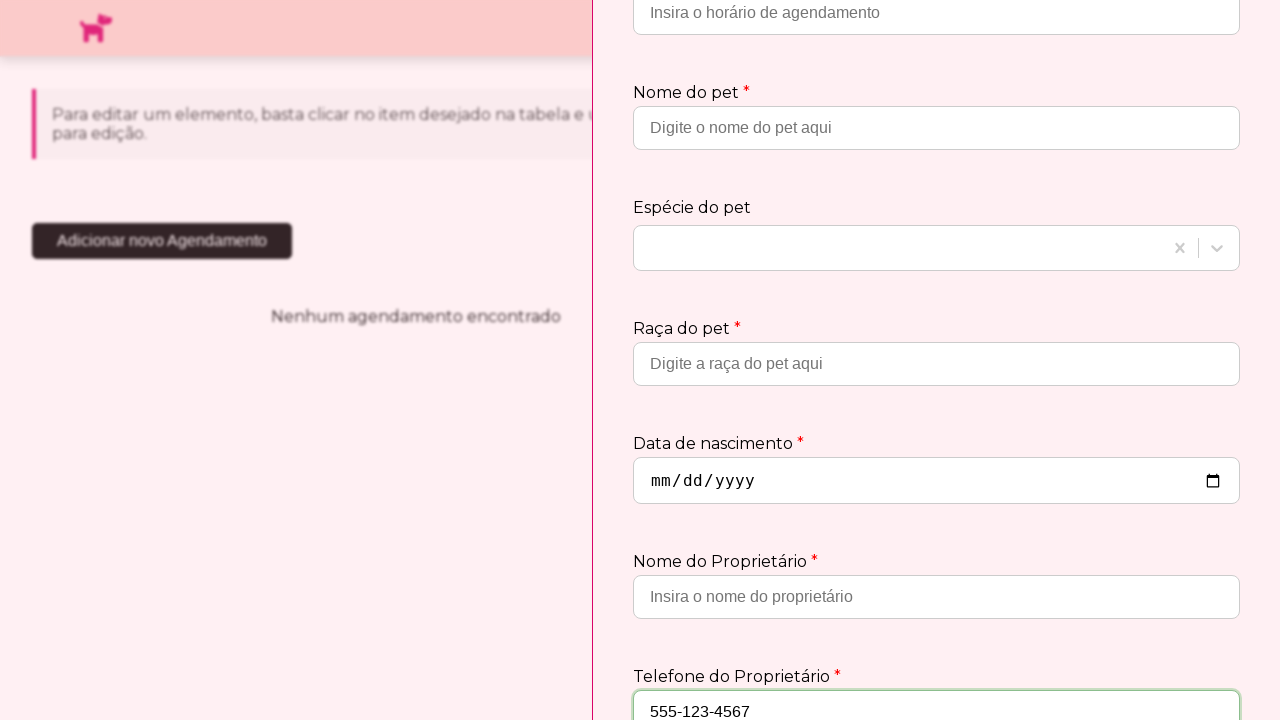

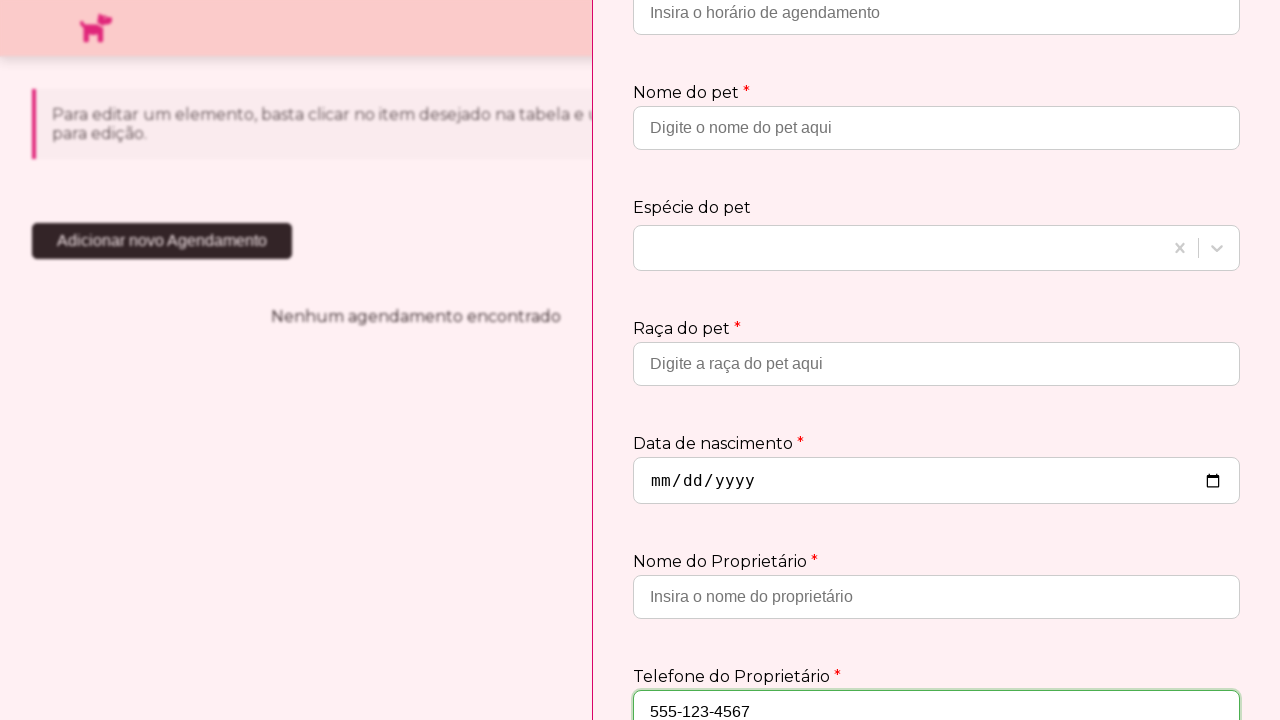